Fills out a comprehensive practice form including name, email, gender, phone, date of birth, subjects, hobbies, and address, then submits and verifies success.

Starting URL: https://demoqa.com/automation-practice-form

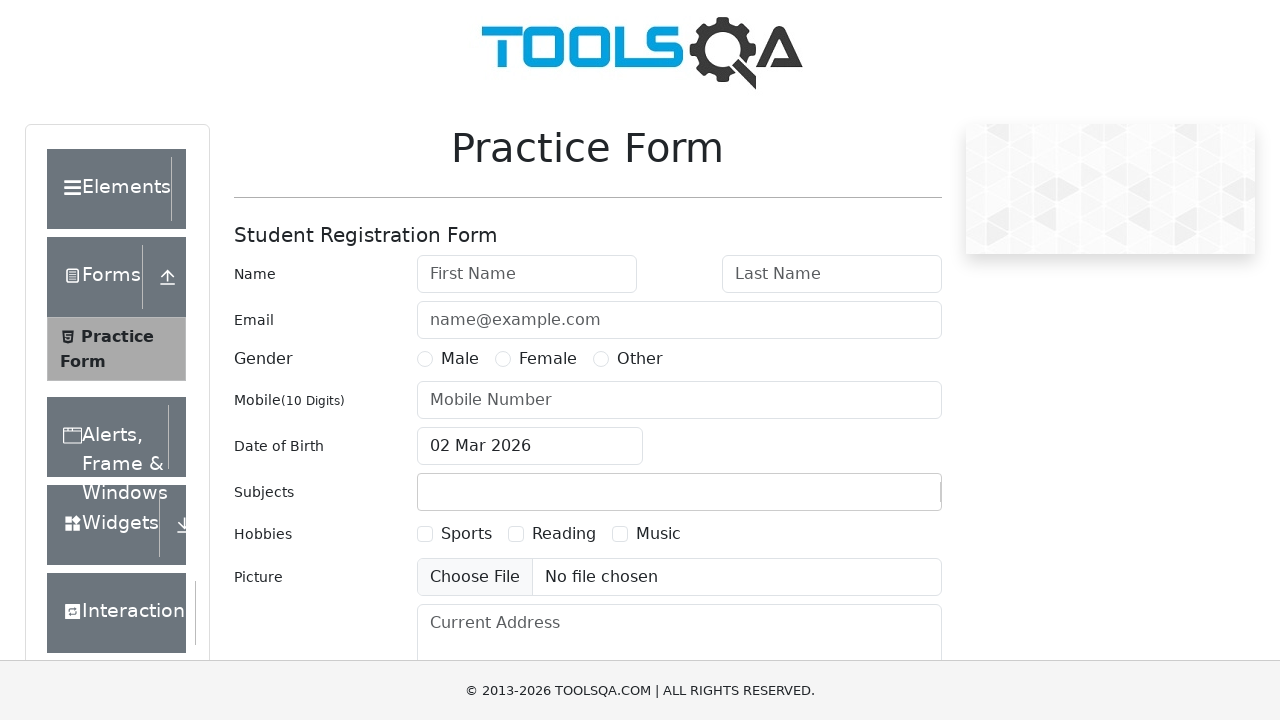

Filled first name field with 'Julia' on #firstName
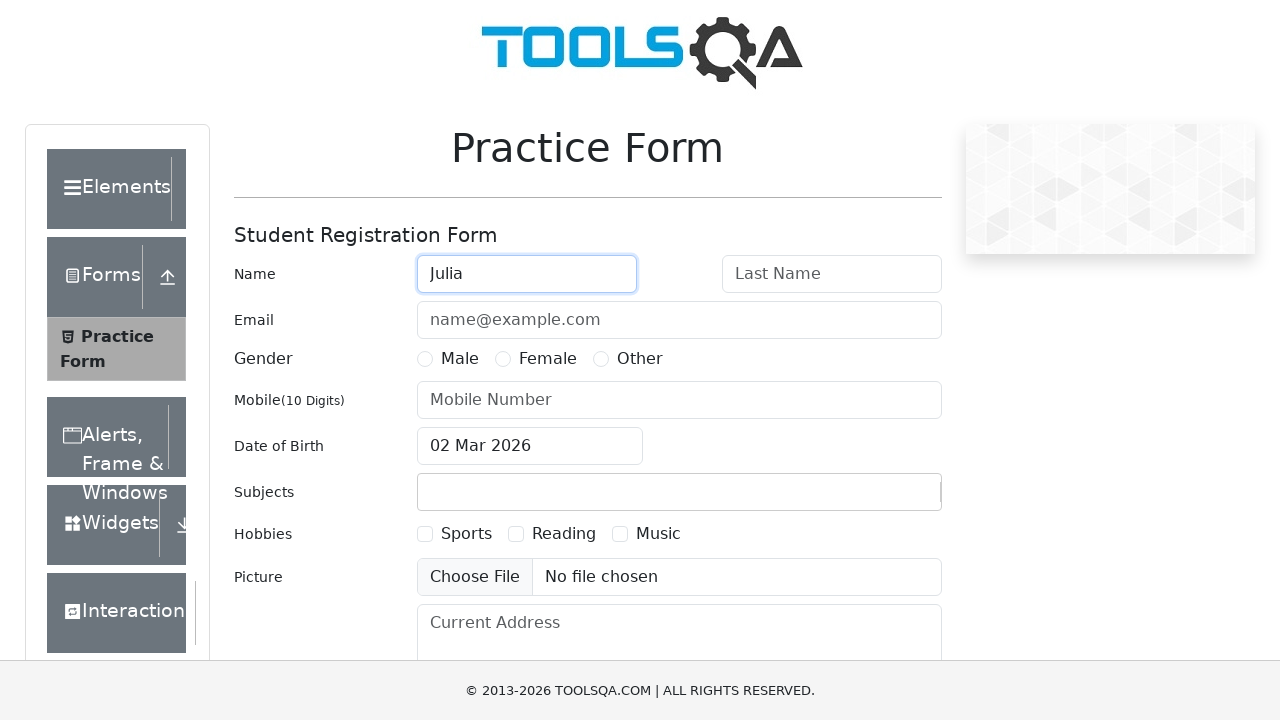

Filled last name field with 'Ivanova' on #lastName
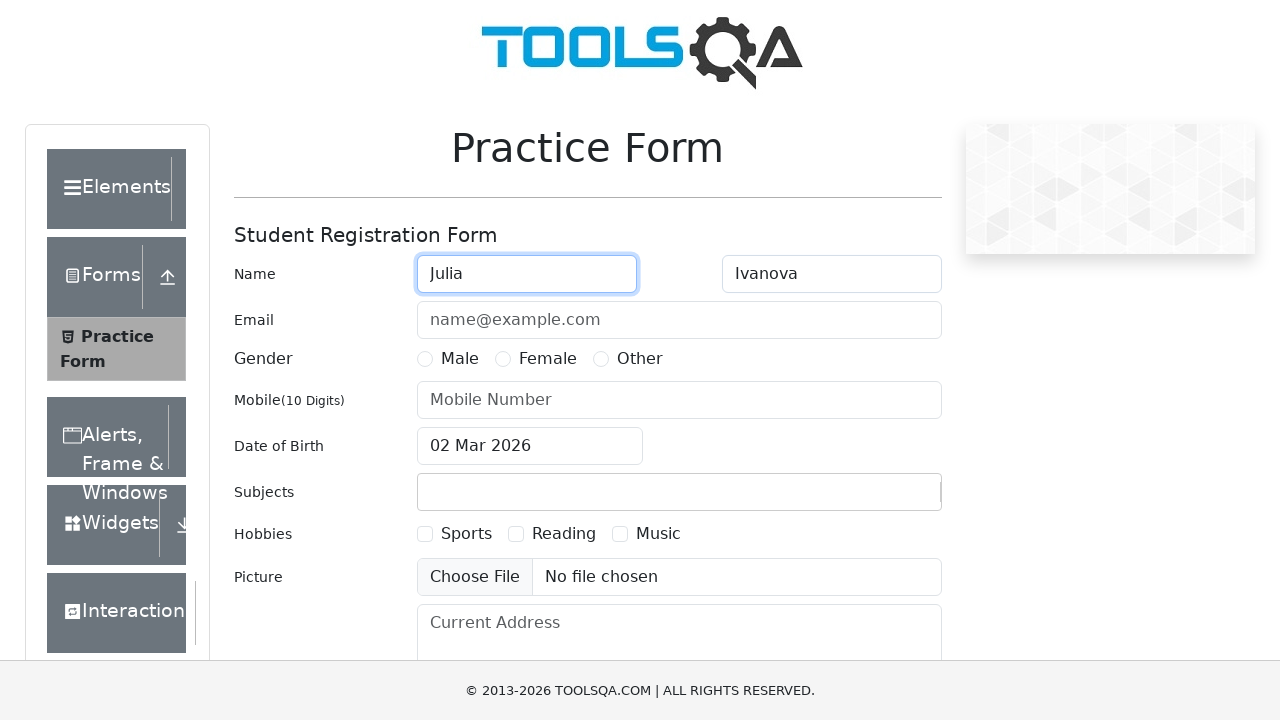

Filled email field with 'juju@mail.com' on #userEmail
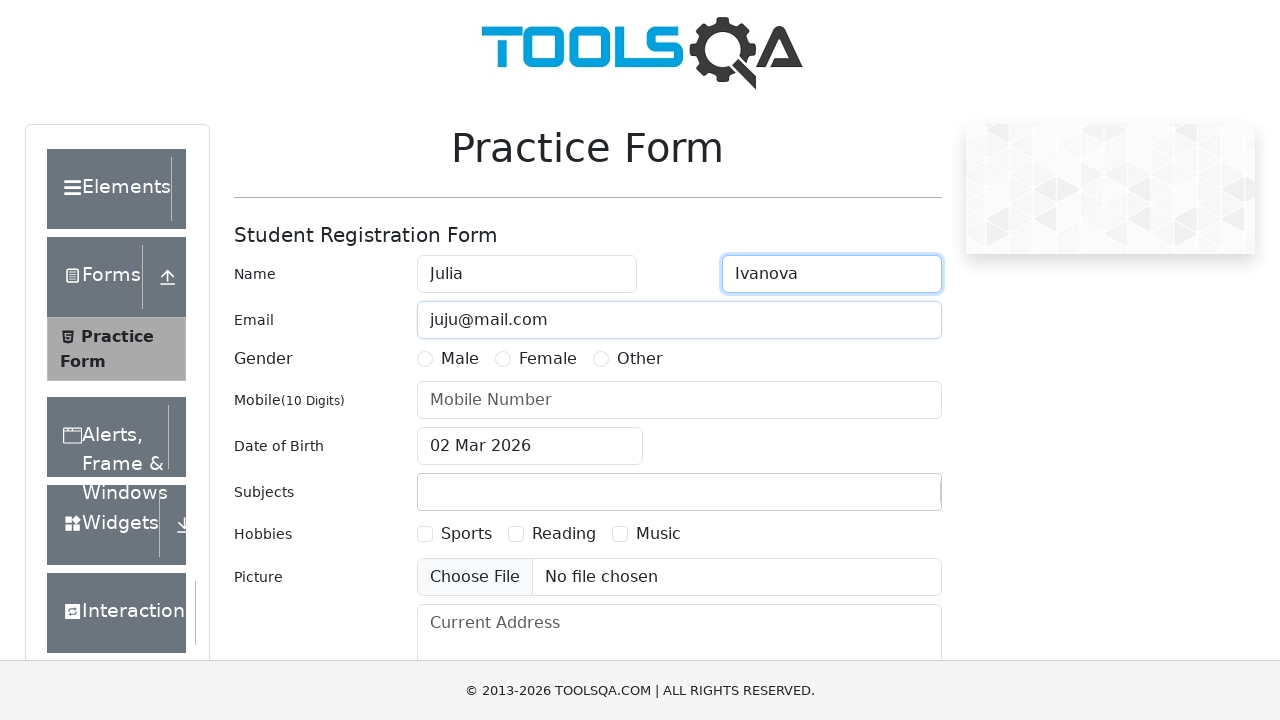

Selected Female gender option at (548, 359) on xpath=//*[contains(text(),'Female')]
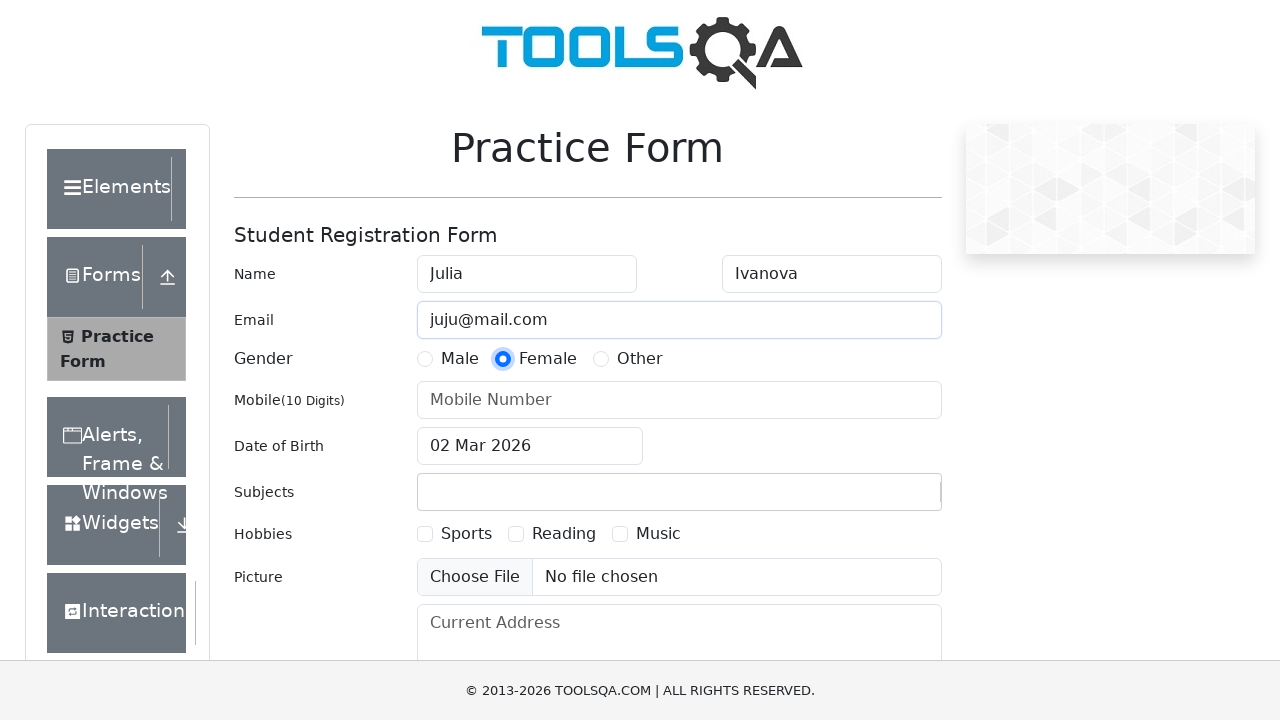

Filled phone number field with '78479857847' on #userNumber
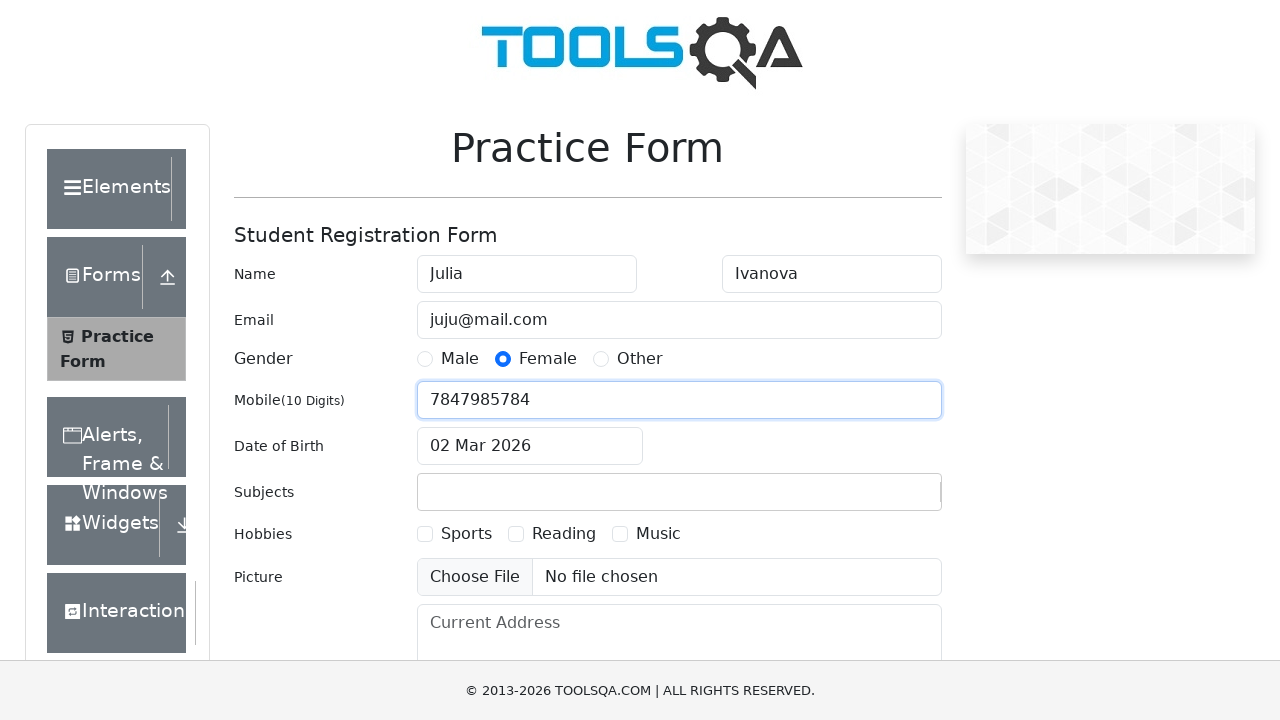

Opened date of birth picker at (530, 446) on #dateOfBirthInput
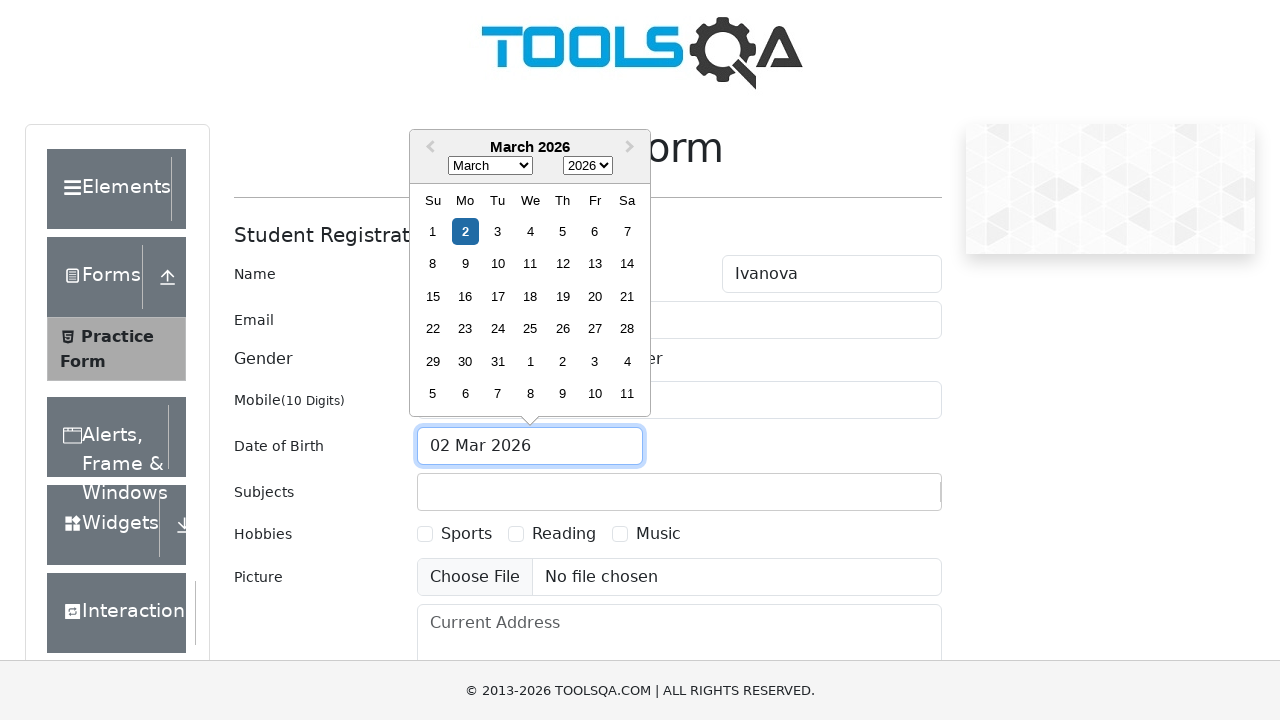

Selected month 5 (June) in date picker on .react-datepicker__month-select
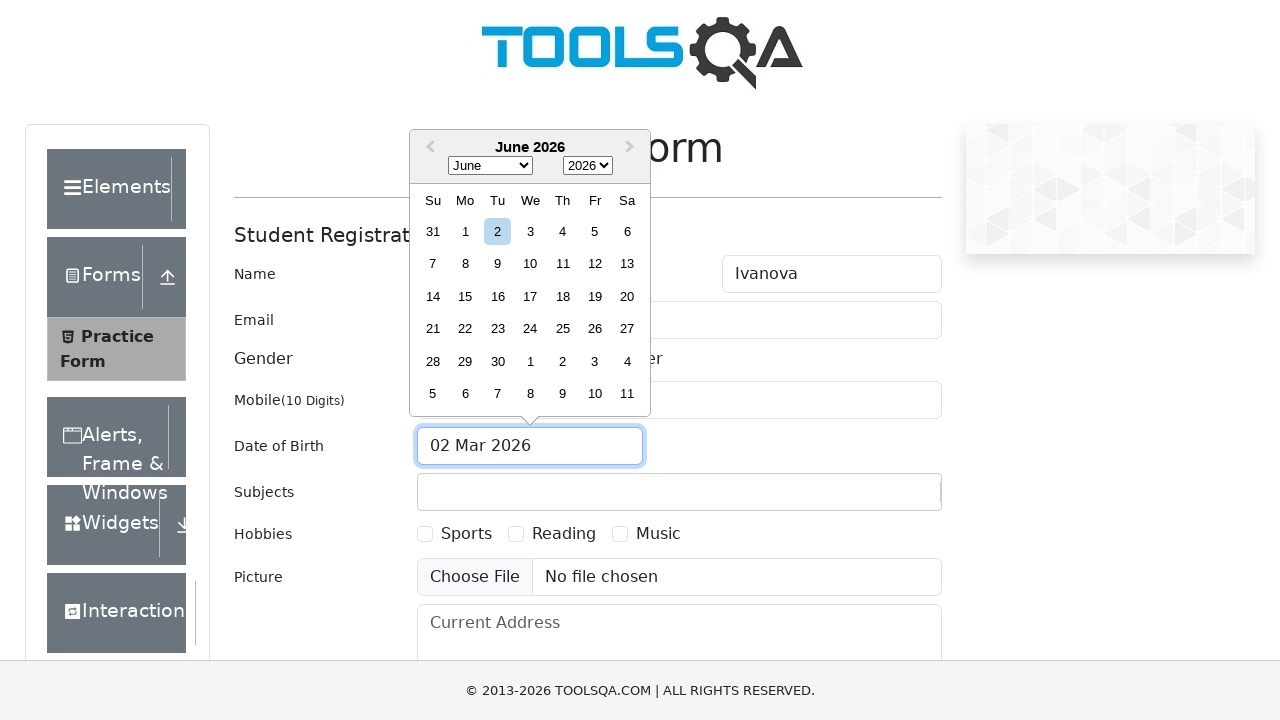

Selected year 1994 in date picker on .react-datepicker__year-select
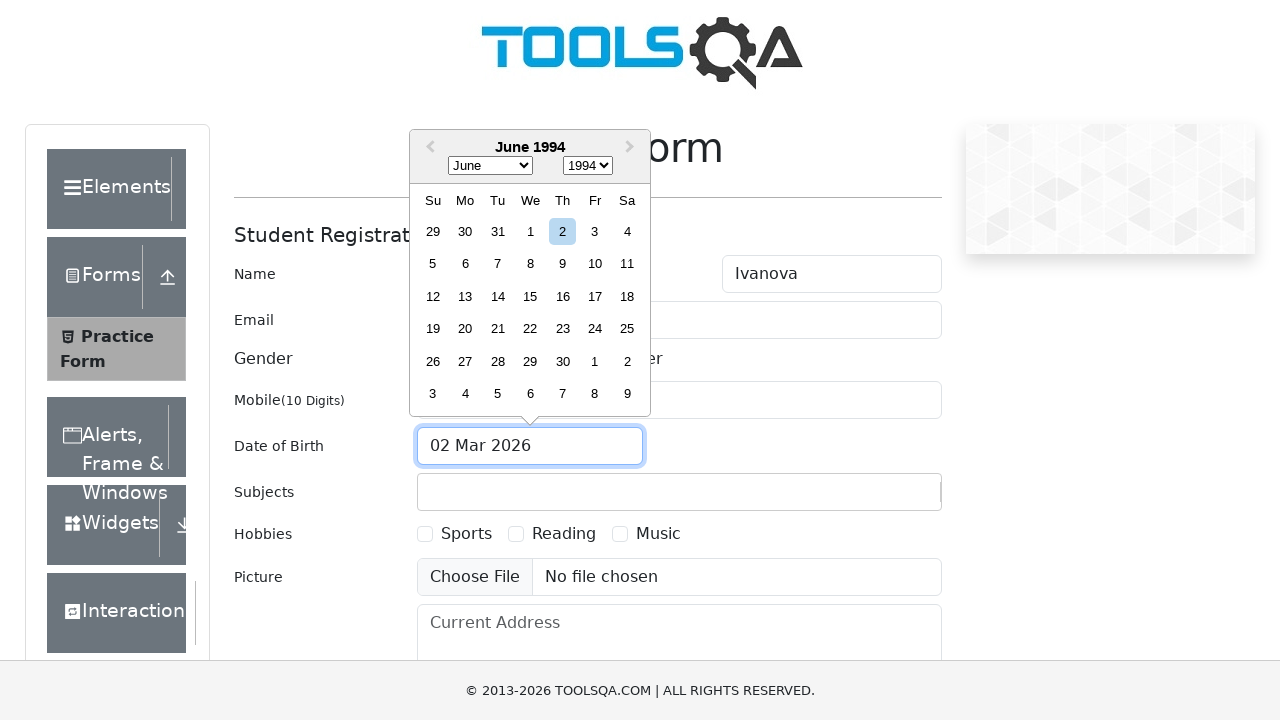

Selected day 19 in date picker at (433, 329) on .react-datepicker__day--019
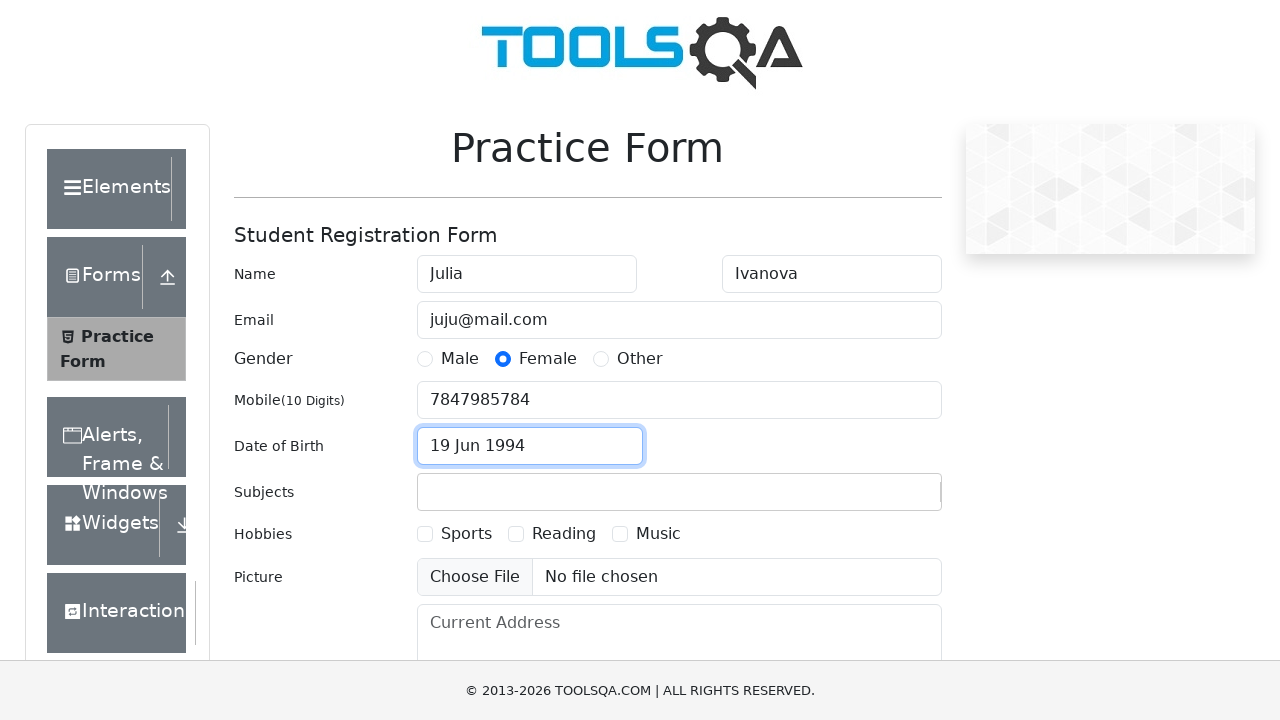

Entered 'English' in subjects field on #subjectsInput
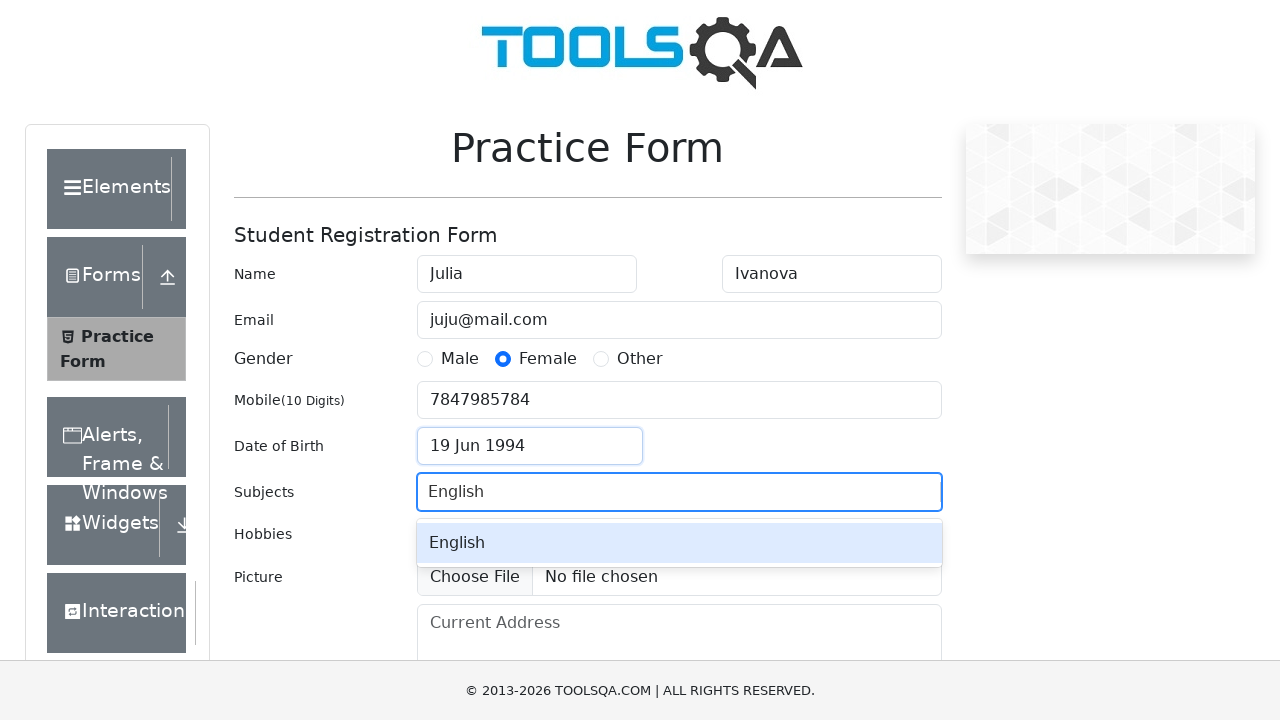

Pressed Enter to confirm English subject on #subjectsInput
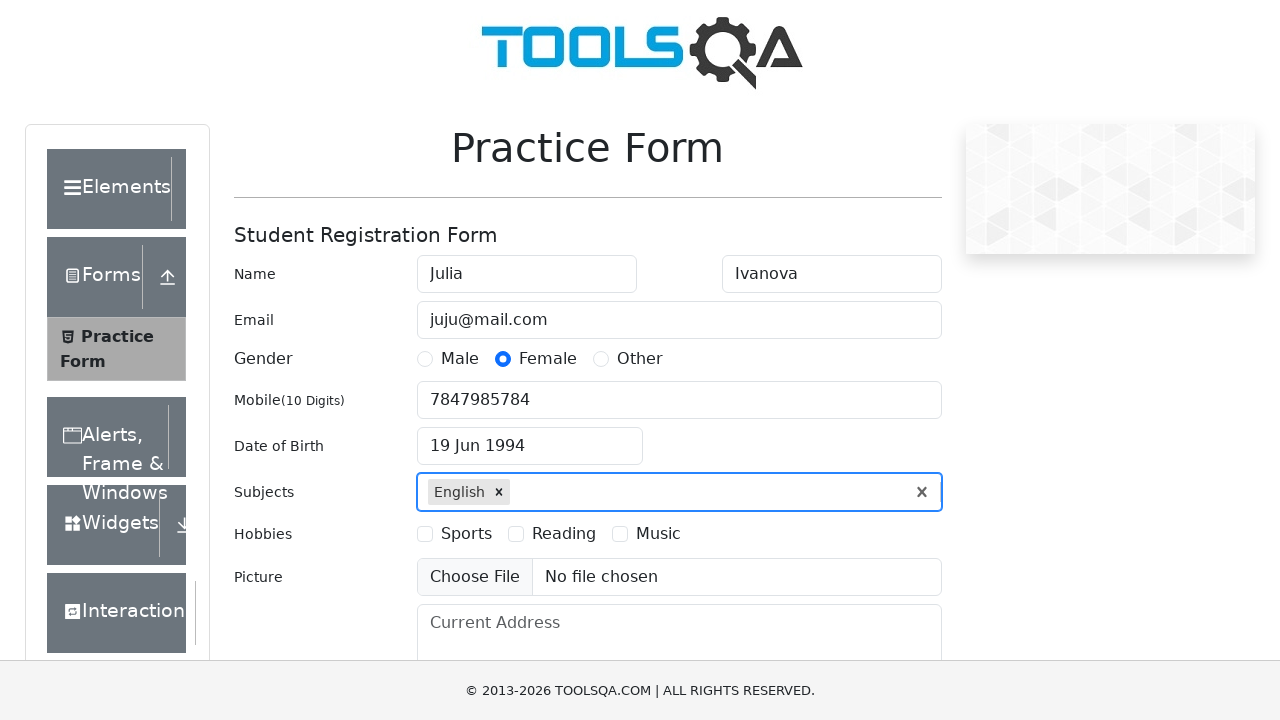

Selected Reading hobby checkbox at (564, 534) on xpath=//*[contains(text(),'Reading')]
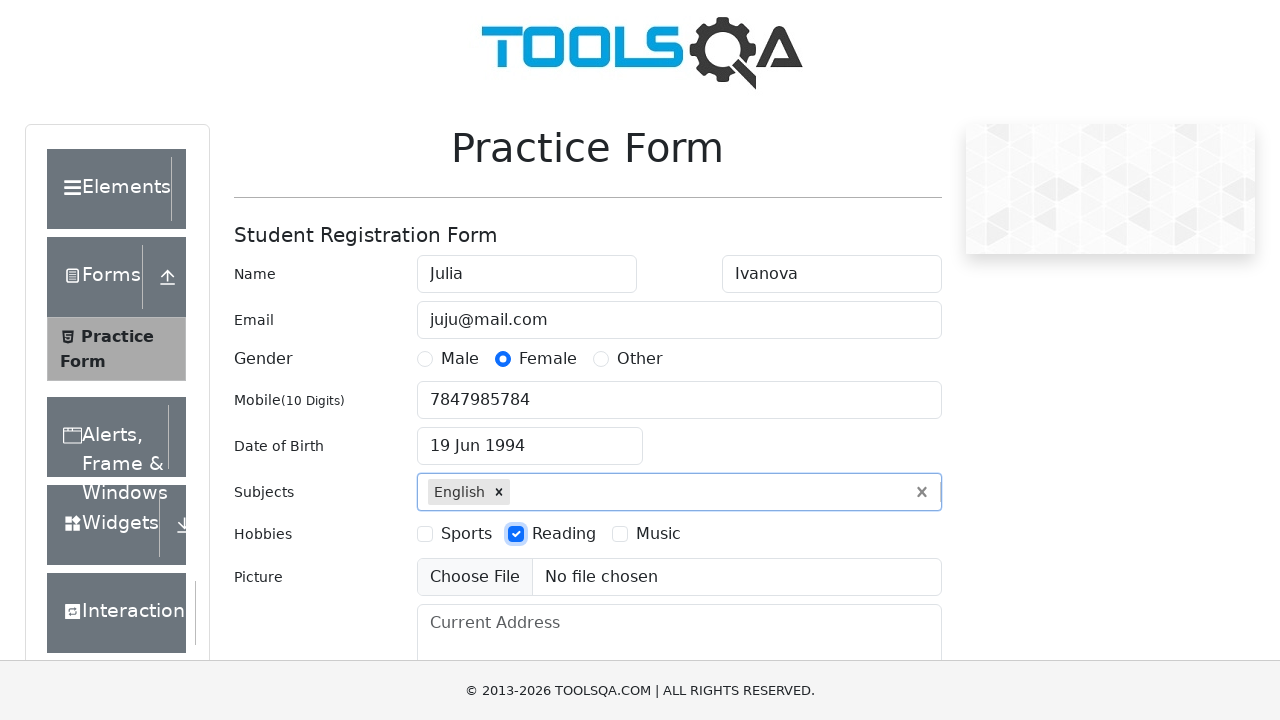

Filled current address with '12 Warwickshire Mansions' on #currentAddress
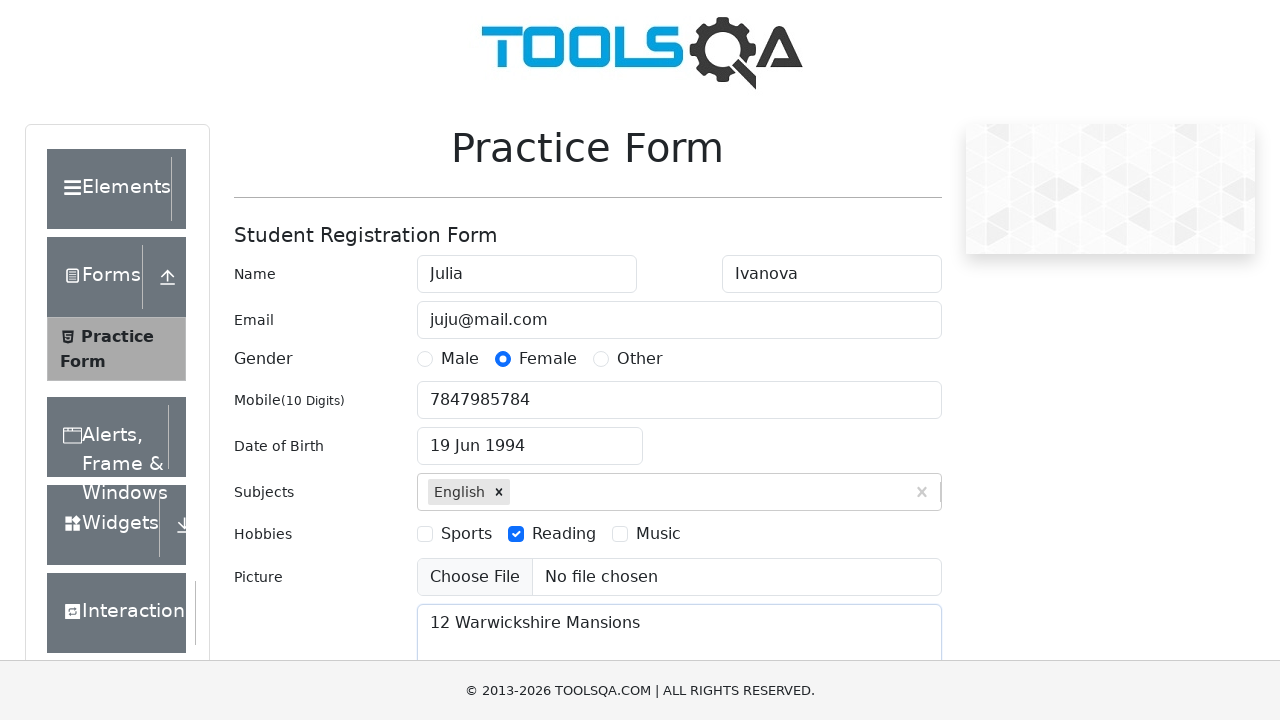

Scrolled down using PageDown
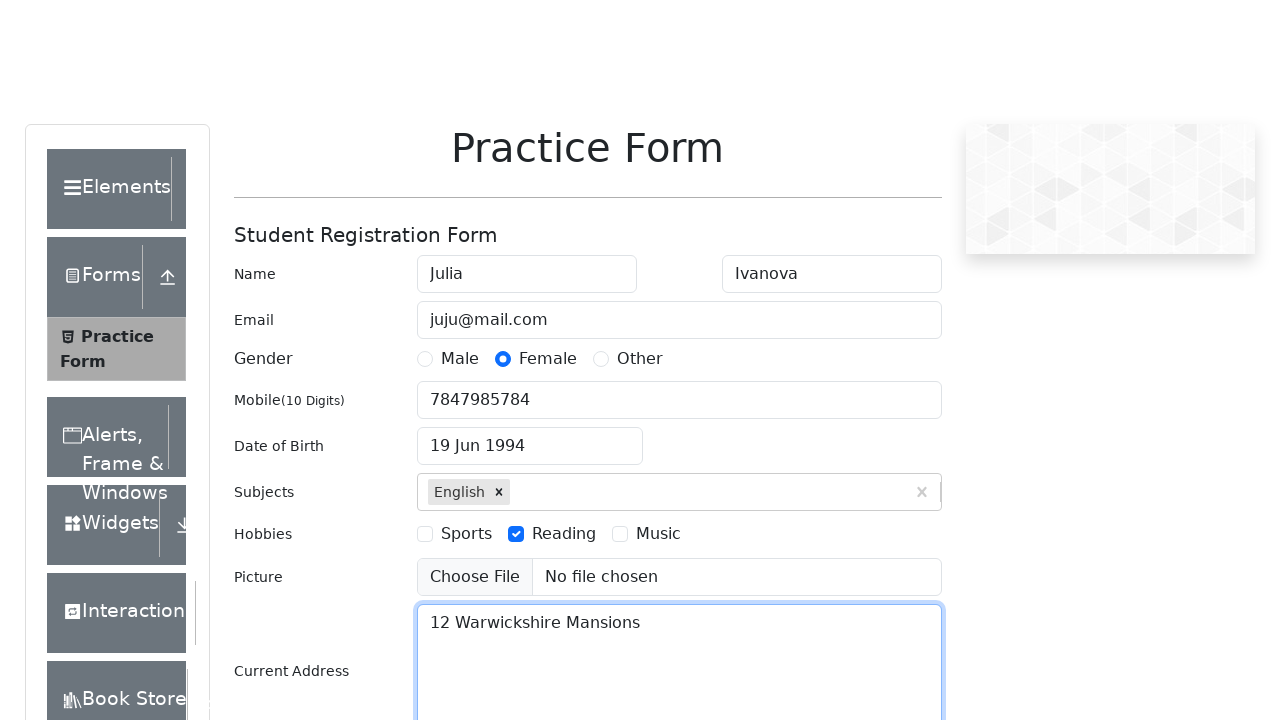

Waited 1000ms for page to settle
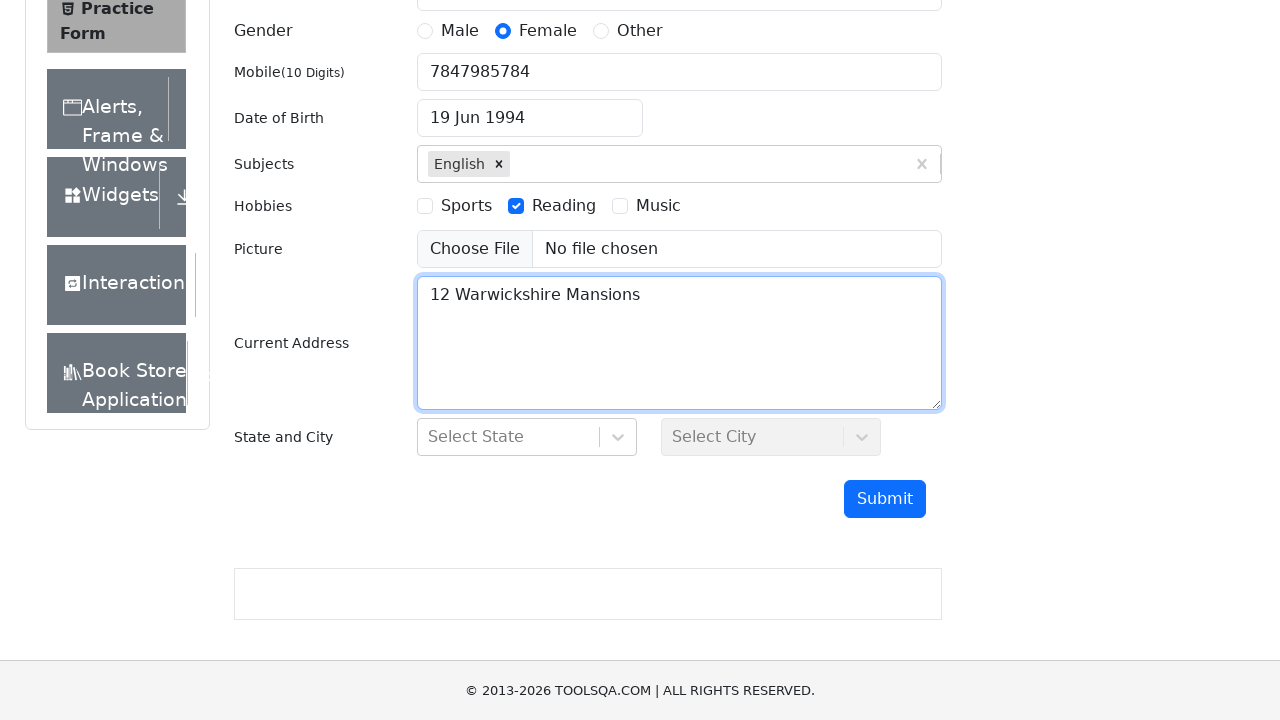

Clicked submit button to submit the form at (885, 499) on #submit
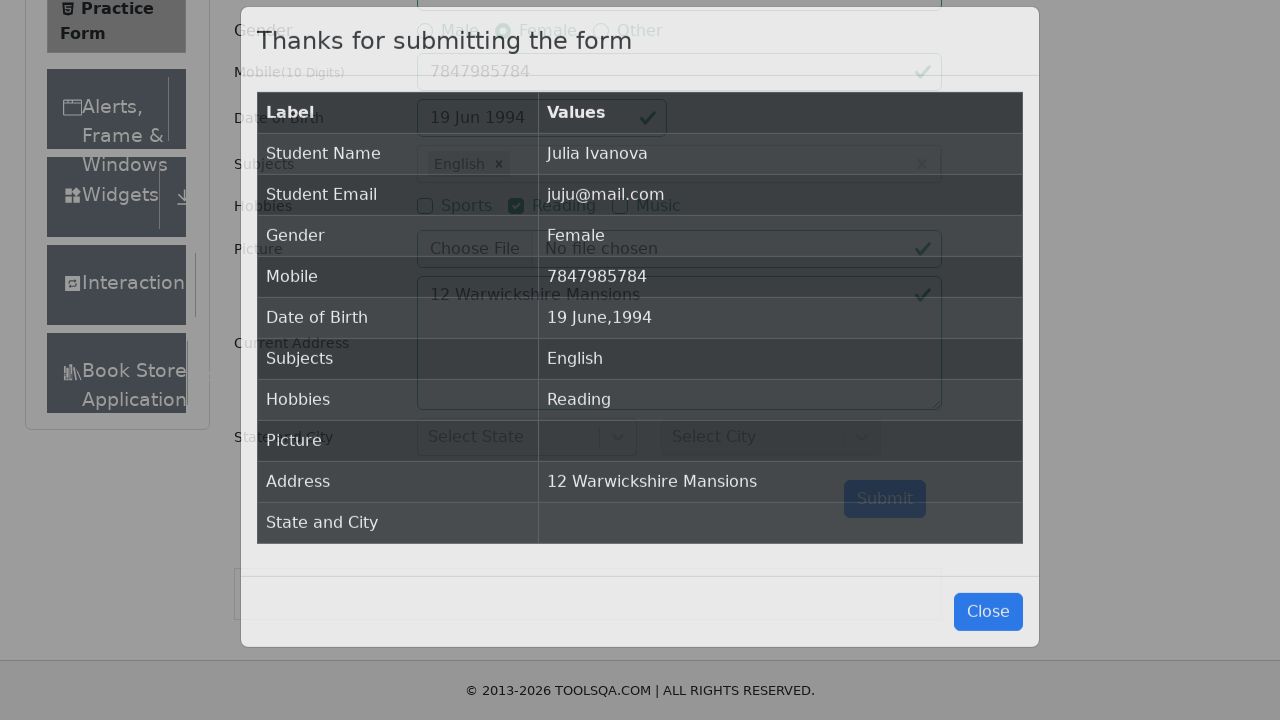

Success modal appeared confirming form submission
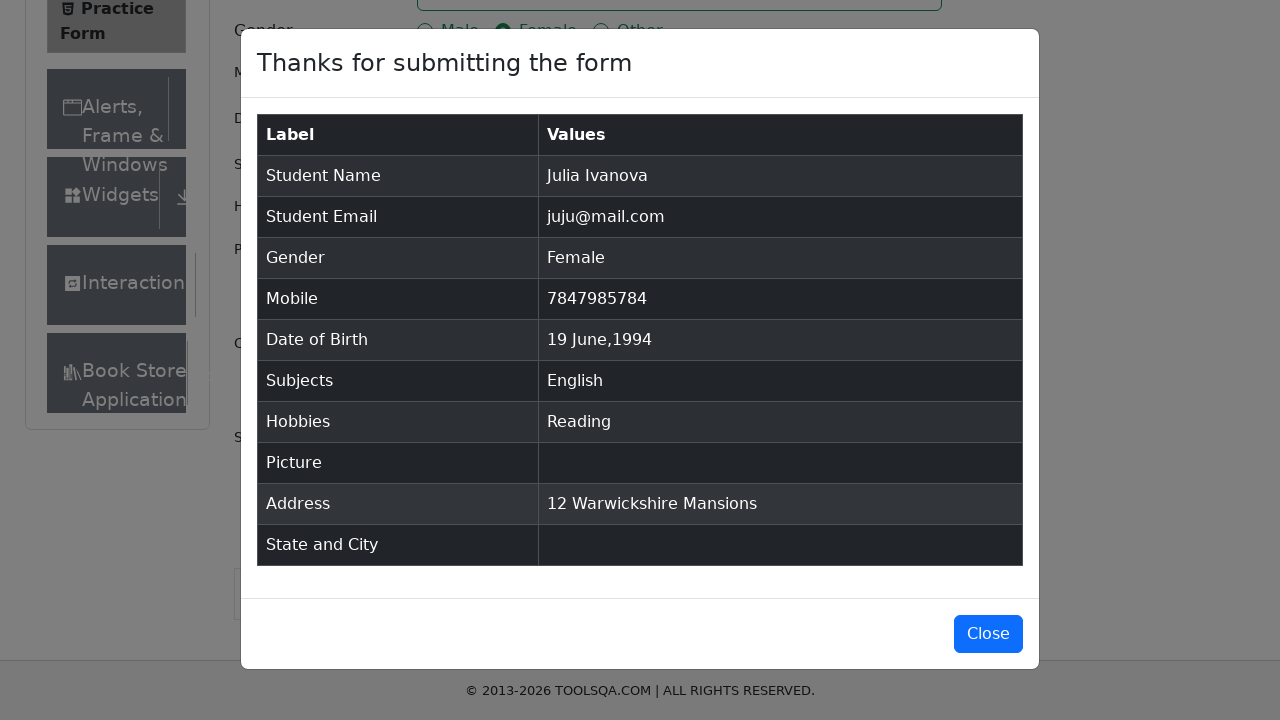

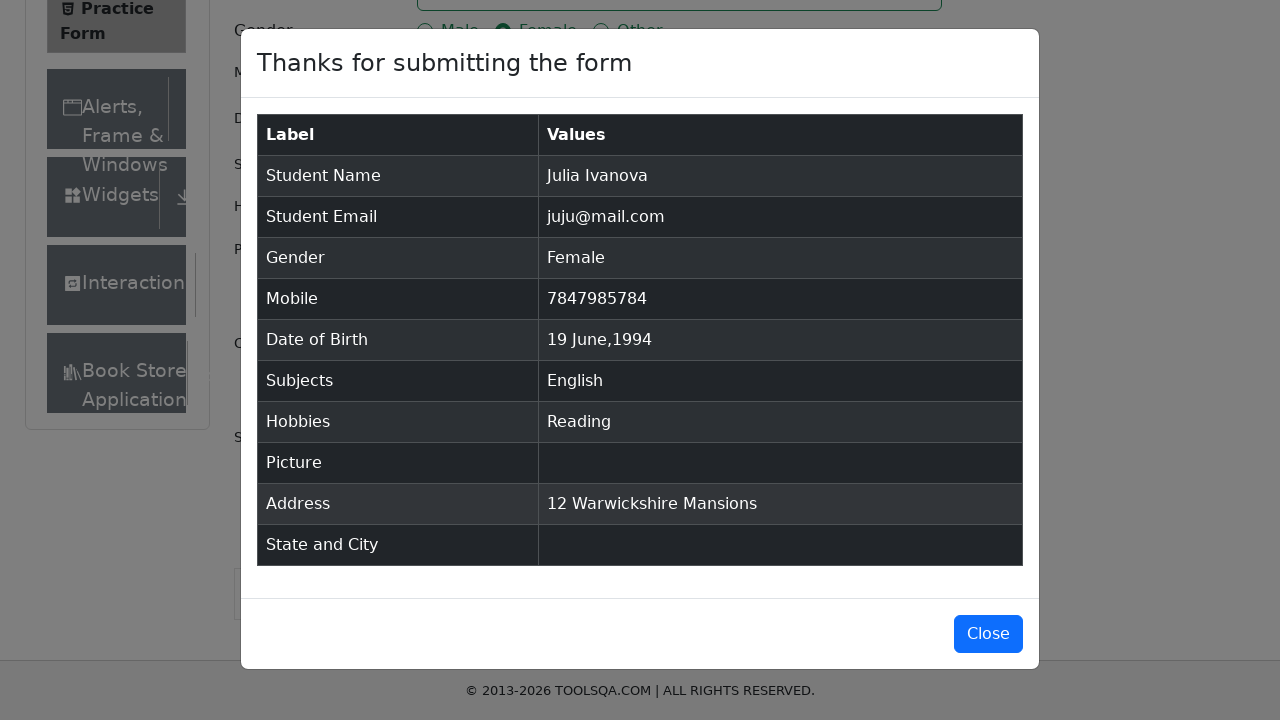